Navigates to a Pokemon card deck page and clicks the list view button to switch the display mode, then verifies that the deck content grid items are displayed.

Starting URL: https://www.pokemon-card.com/deck/confirm.html/deckID/cxxD8D-F0CeQo-8YxJ88/

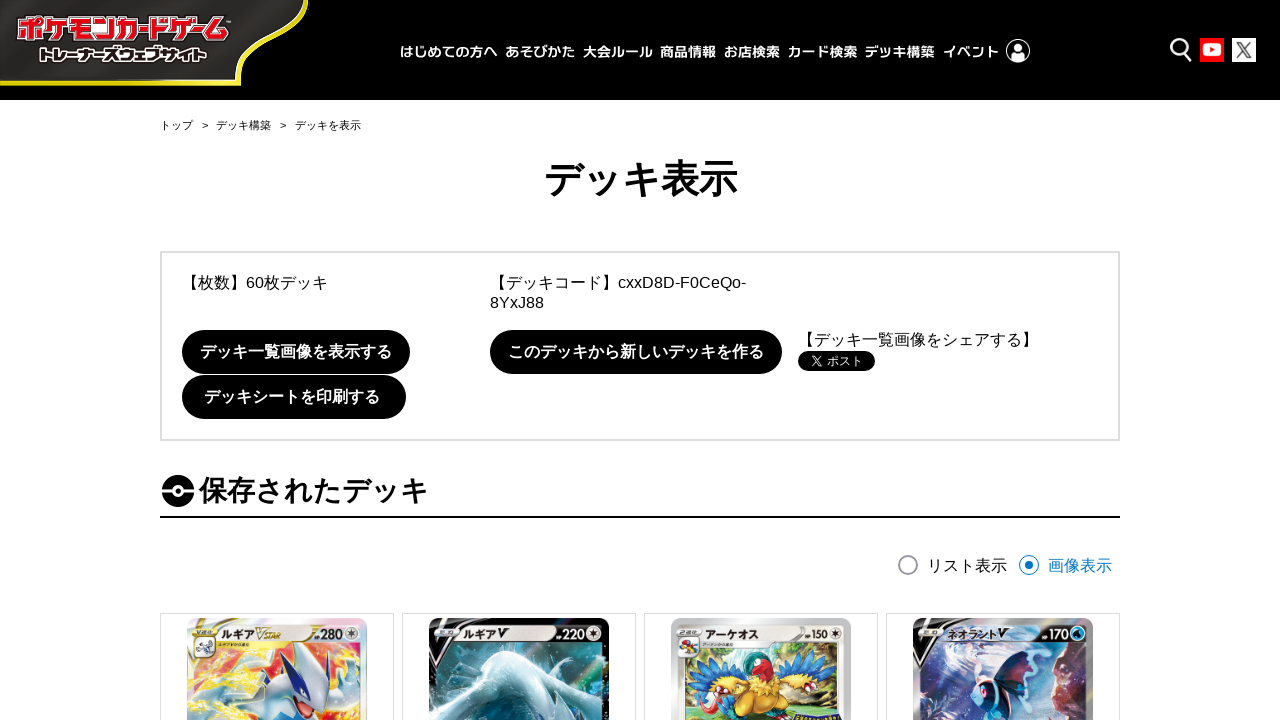

Clicked list view button to switch display mode at (908, 565) on #deckView01
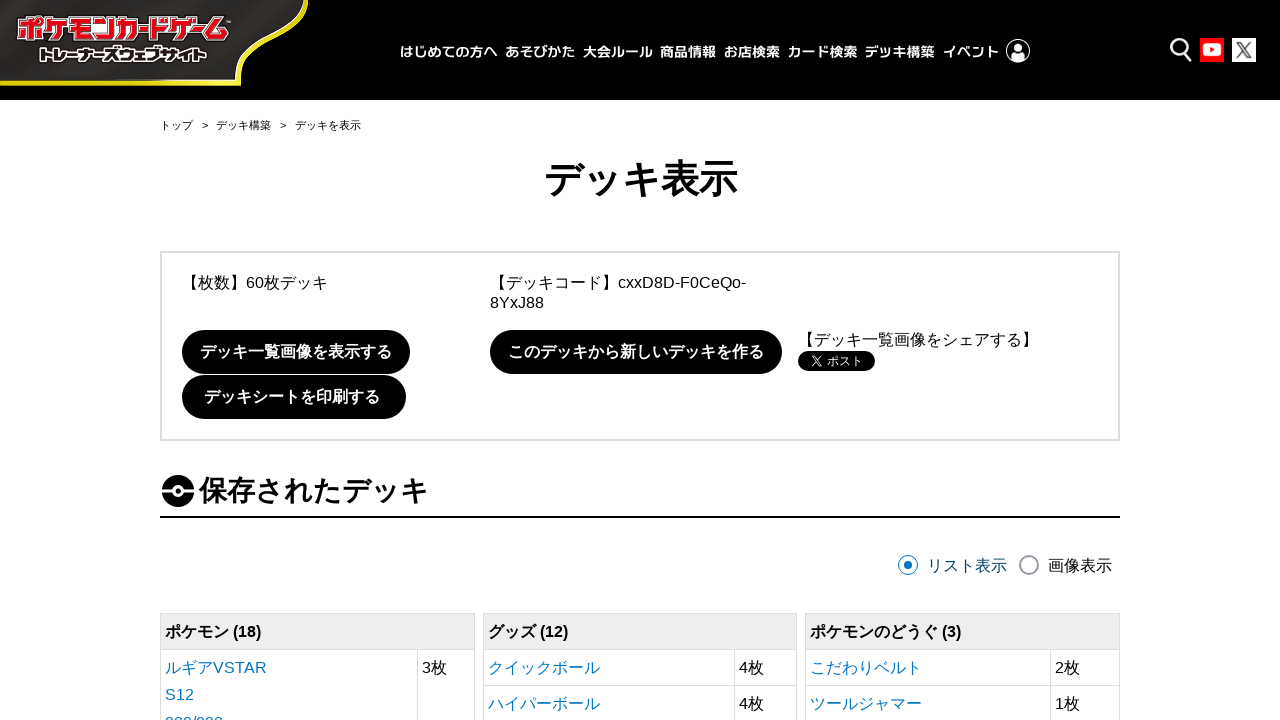

Deck content grid items loaded and displayed
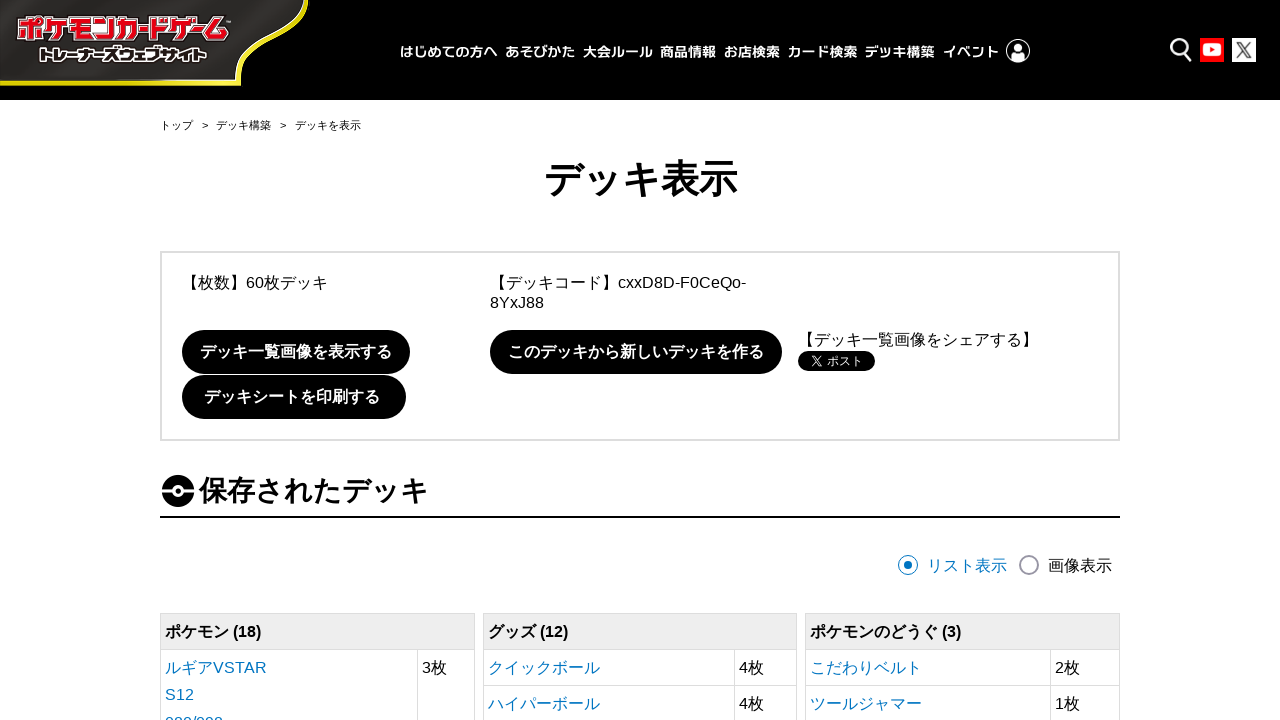

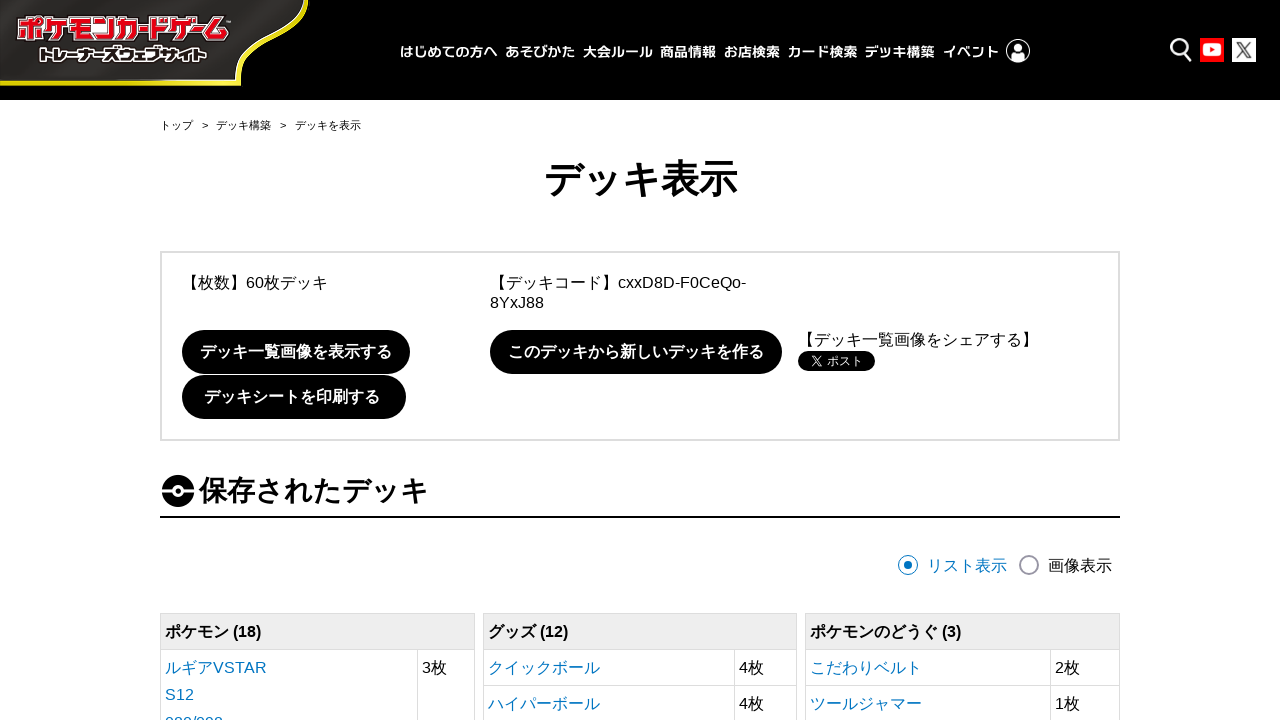